Tests page scrolling functionality by scrolling down the page in two steps - first by 1000 pixels, then to the bottom of the page

Starting URL: https://rahulshettyacademy.com/seleniumPractise/#/

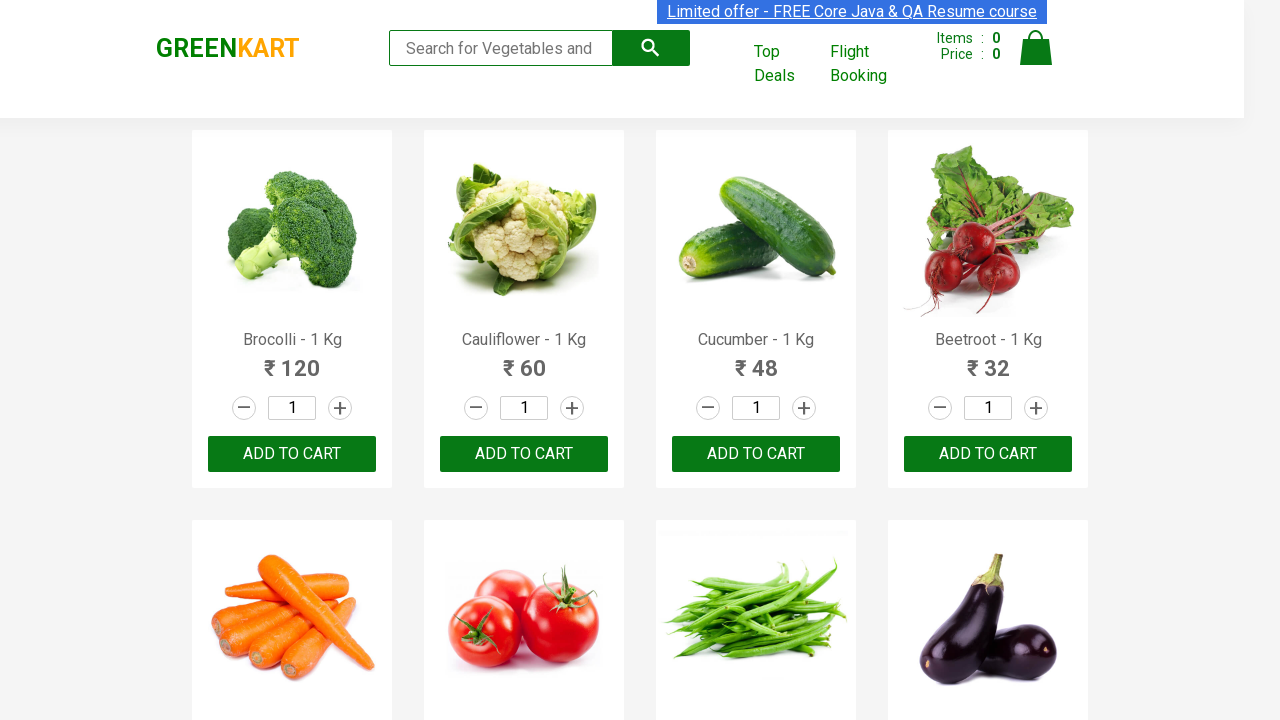

Scrolled down by 1000 pixels
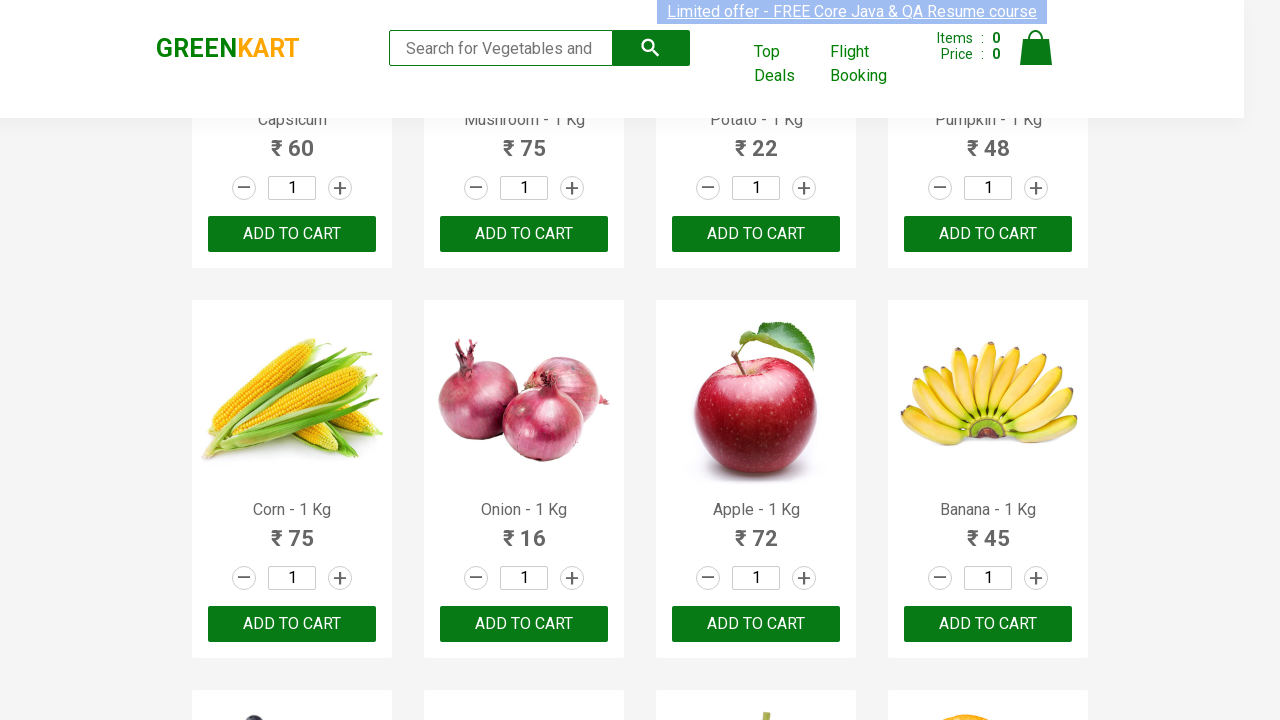

Waited 2 seconds for scroll to complete
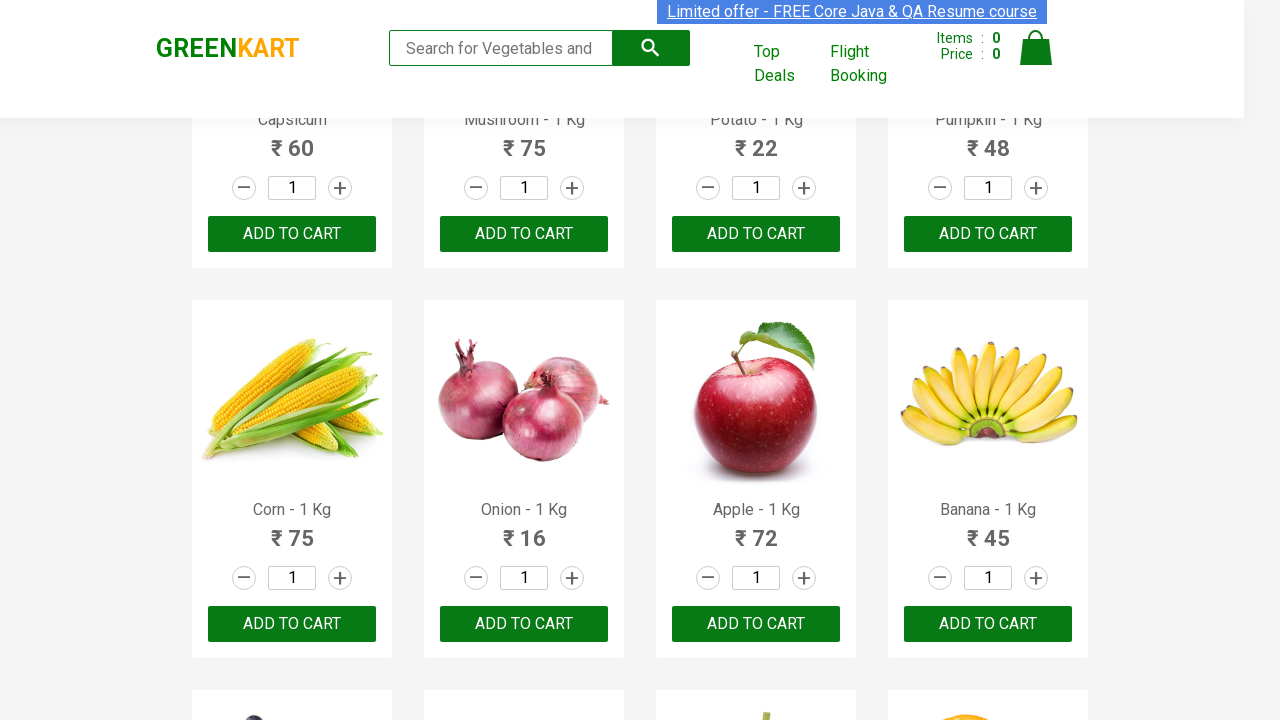

Scrolled to the bottom of the page
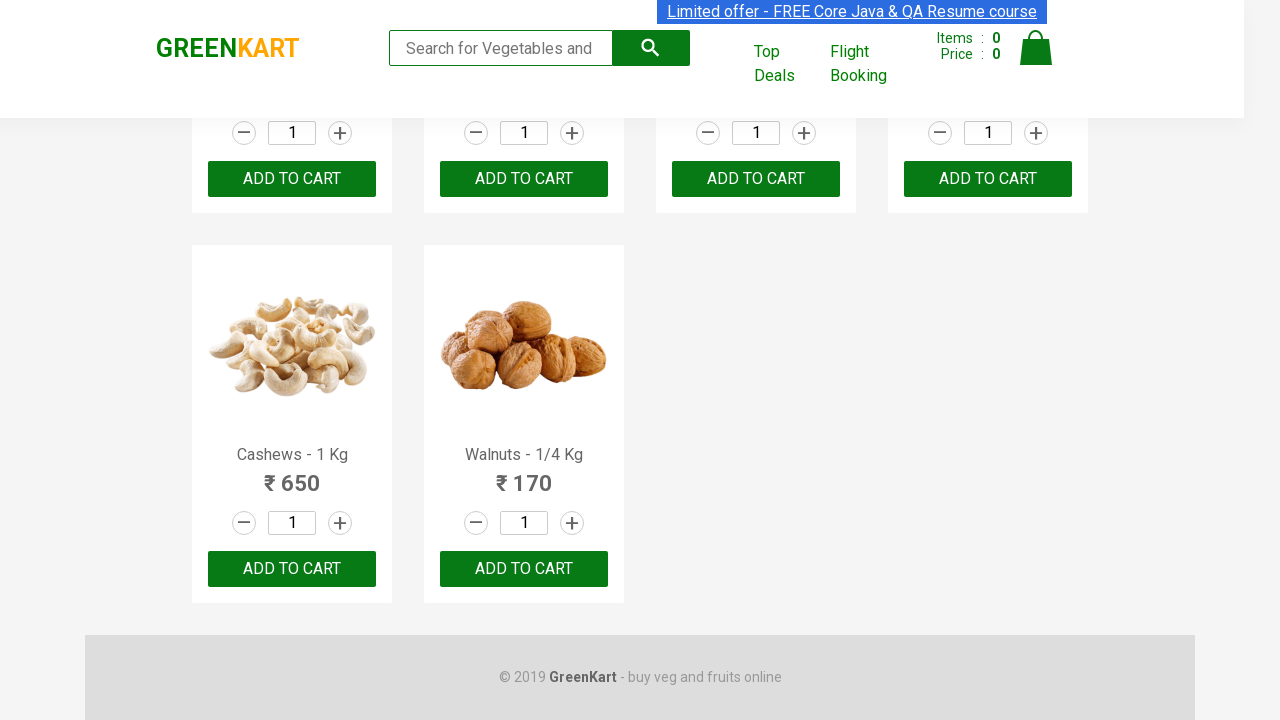

Waited 2 seconds for final scroll to complete
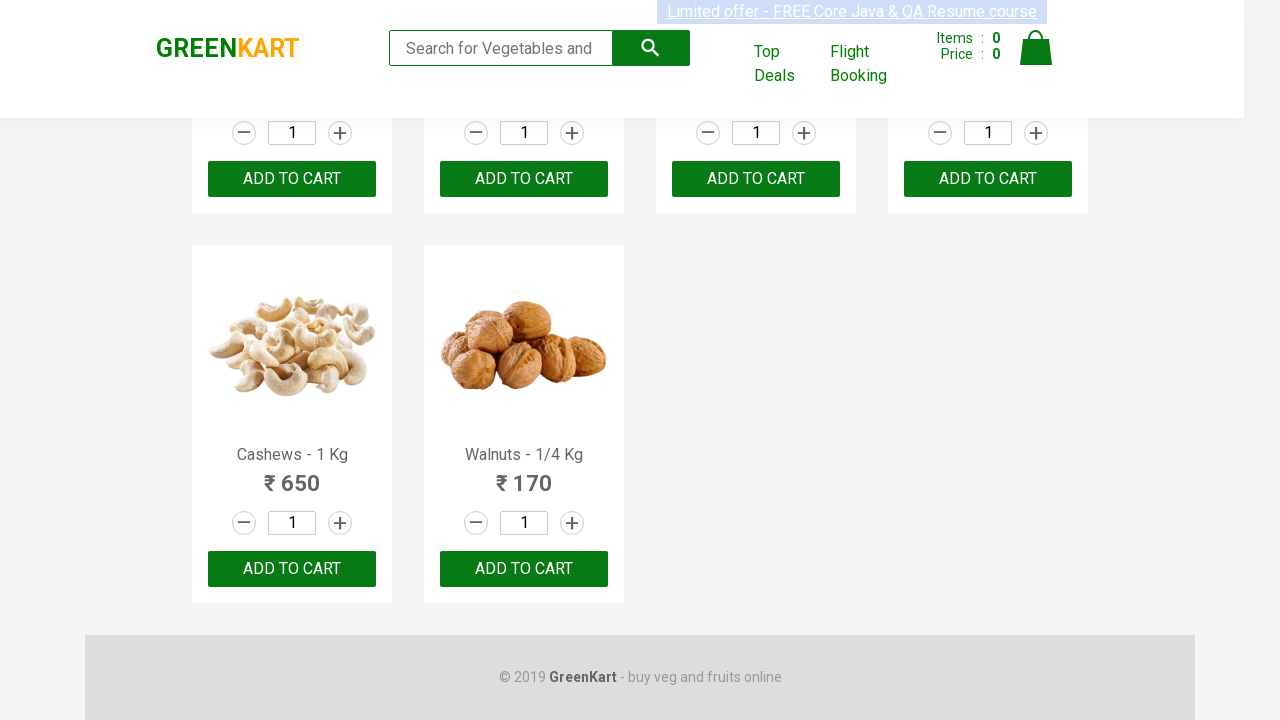

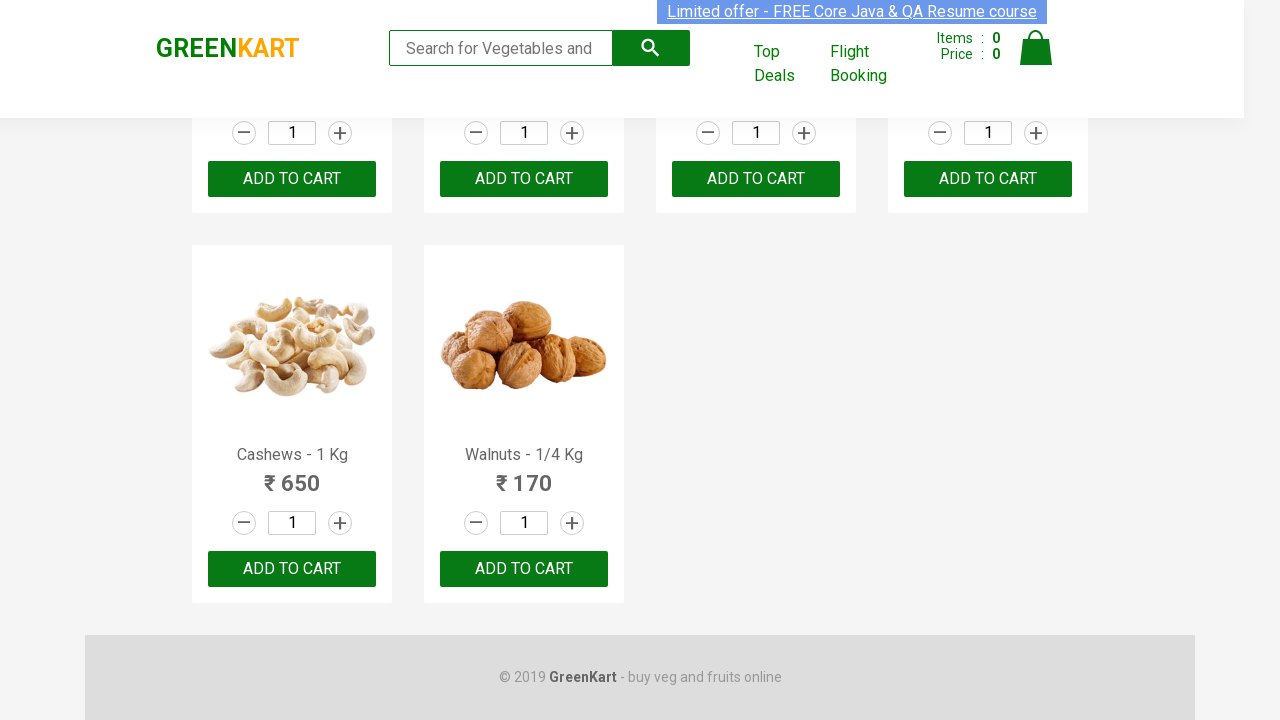